Navigates to registration page and verifies the Register button is displayed

Starting URL: http://test.qa.rs

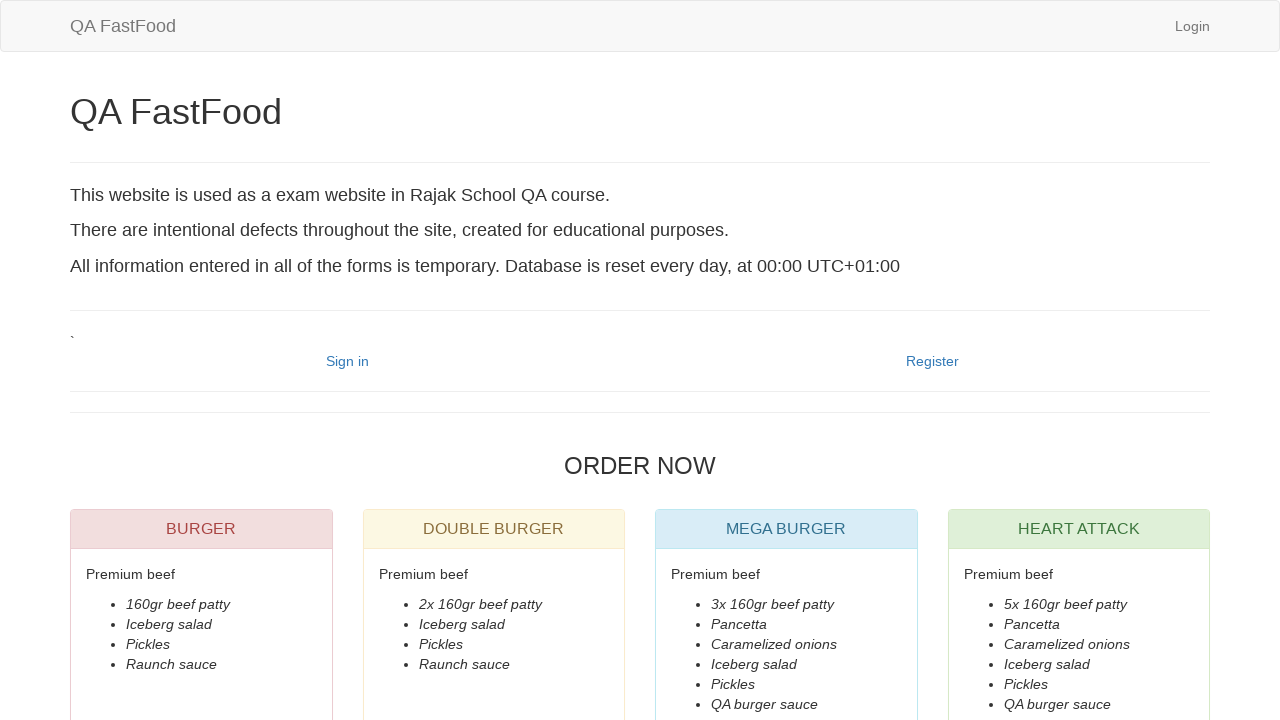

Clicked on Register link to navigate to registration page at (932, 361) on a:has-text('Register')
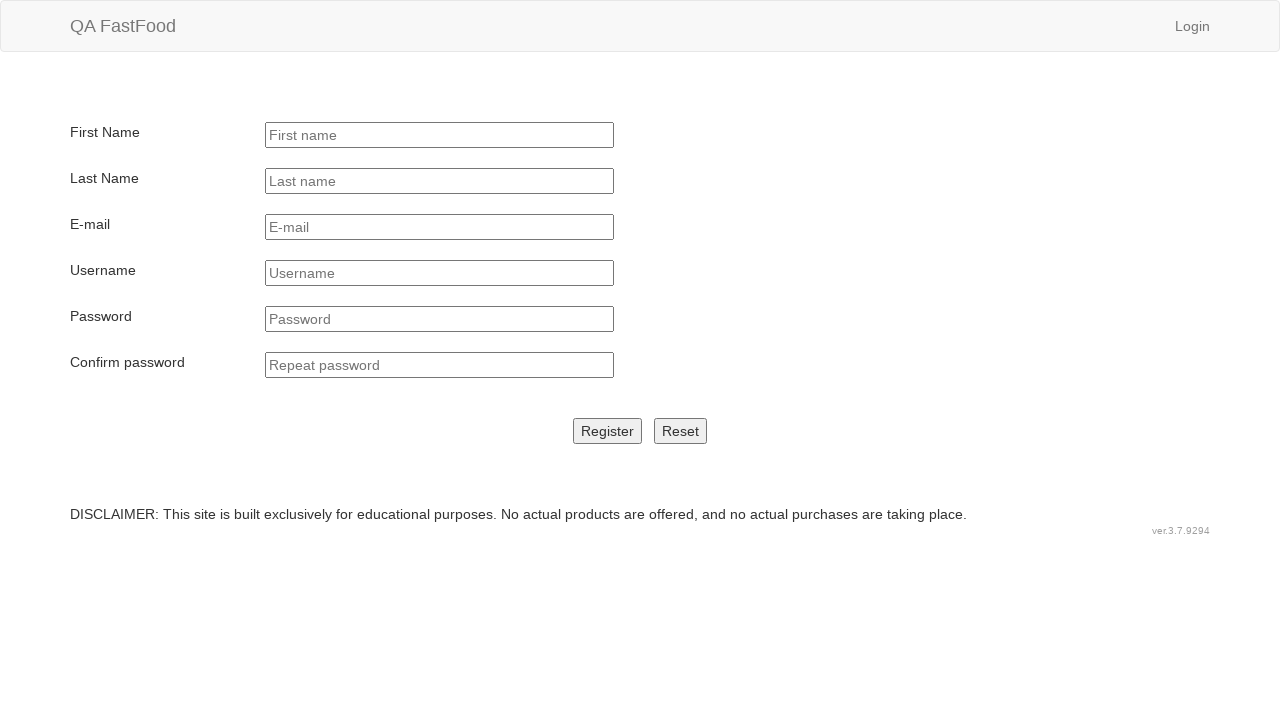

Verified Register button is visible on the page
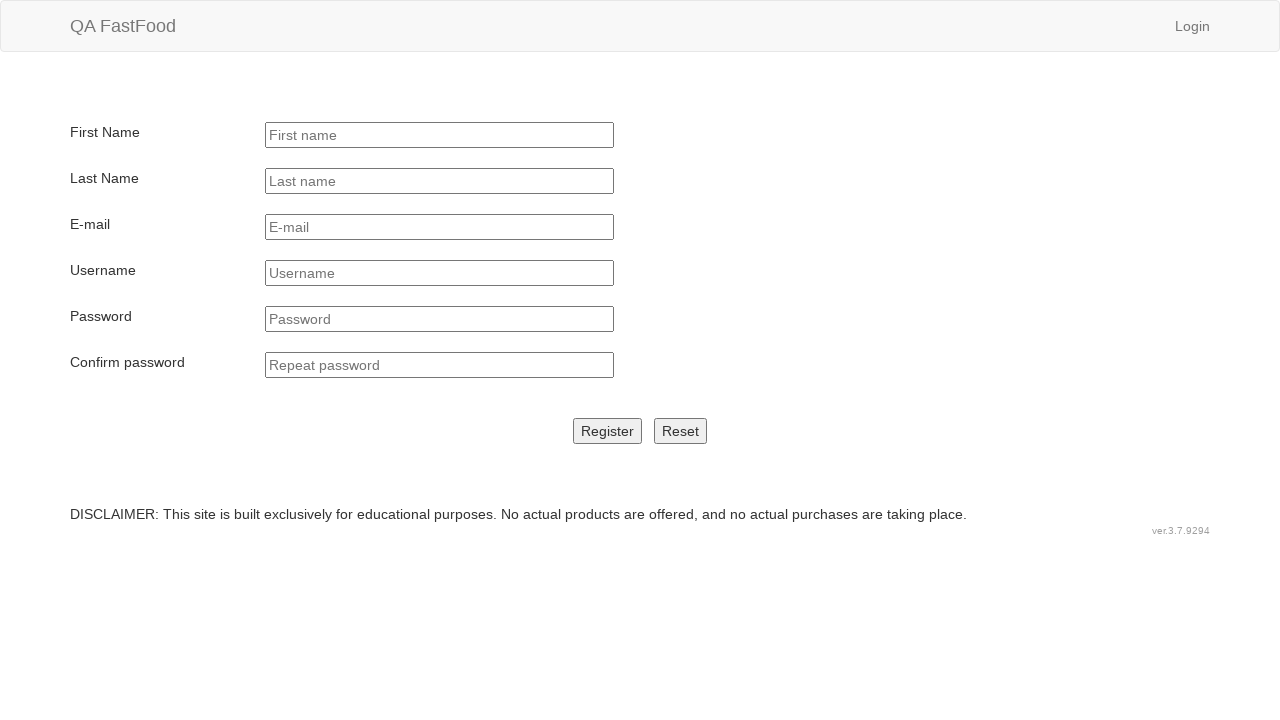

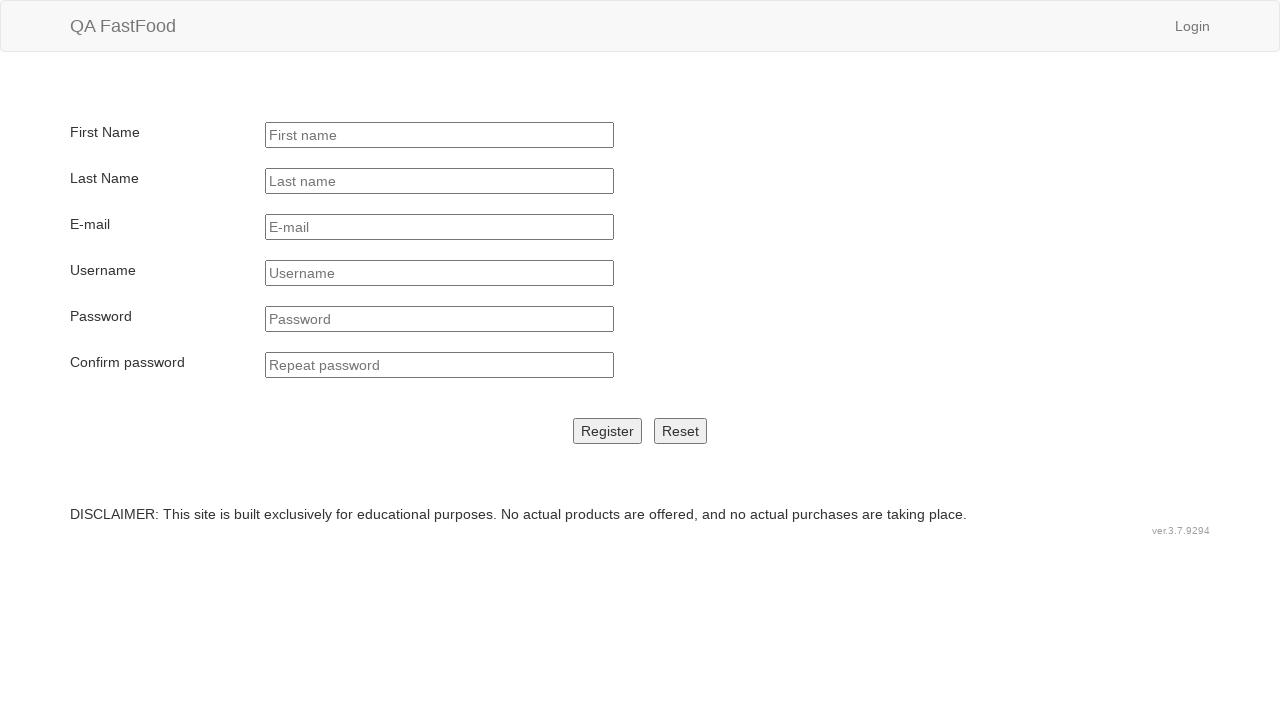